Tests filtering to display only active (incomplete) todo items

Starting URL: https://demo.playwright.dev/todomvc

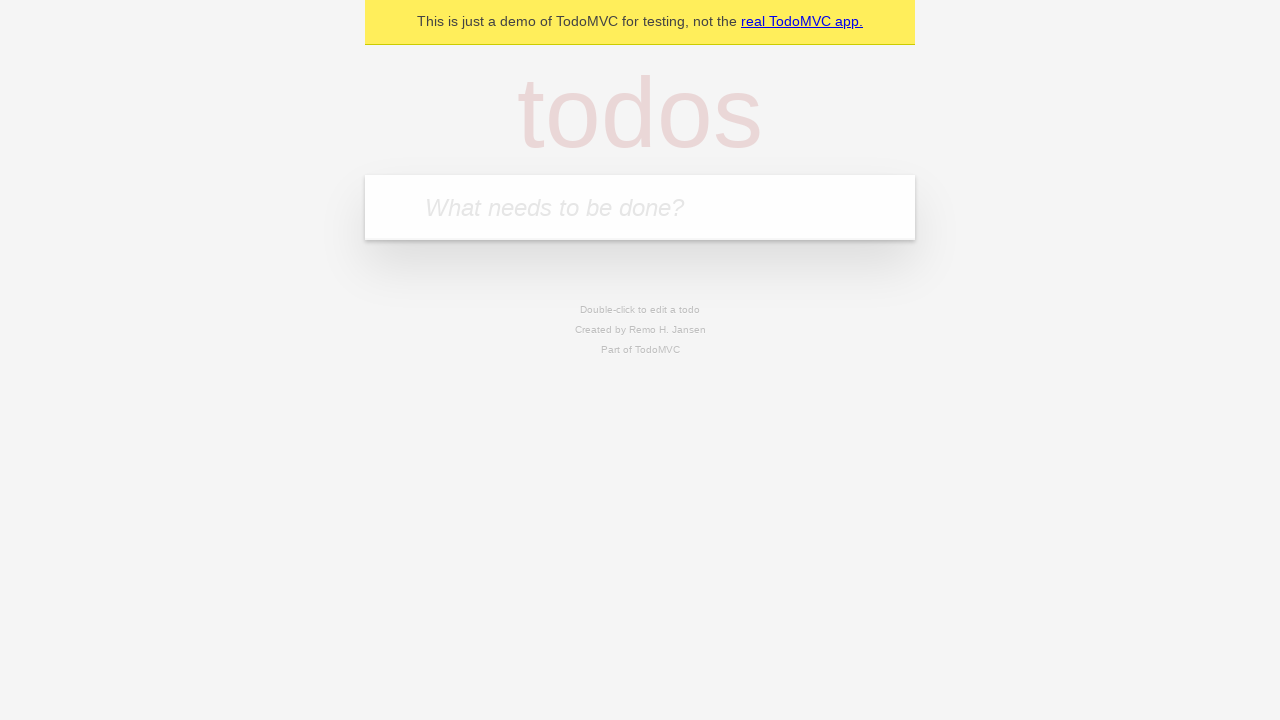

Filled input field with first todo 'buy some cheese' on internal:attr=[placeholder="What needs to be done?"i]
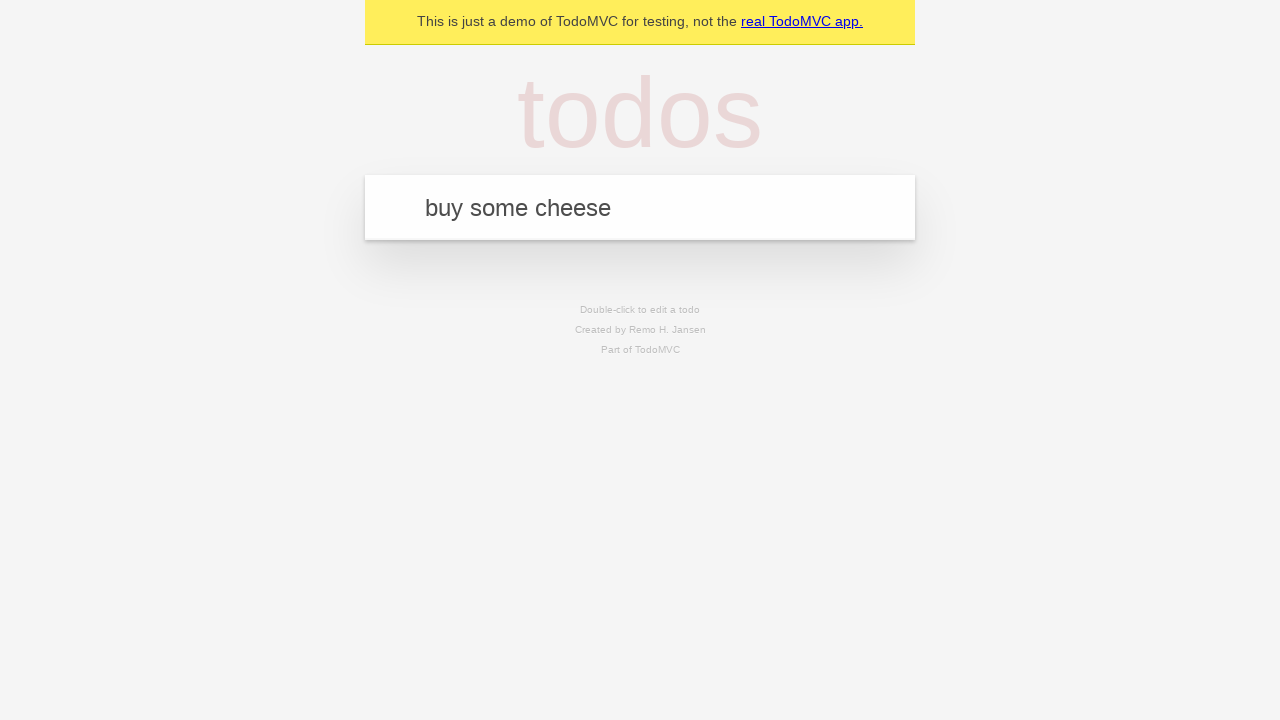

Pressed Enter to add first todo item on internal:attr=[placeholder="What needs to be done?"i]
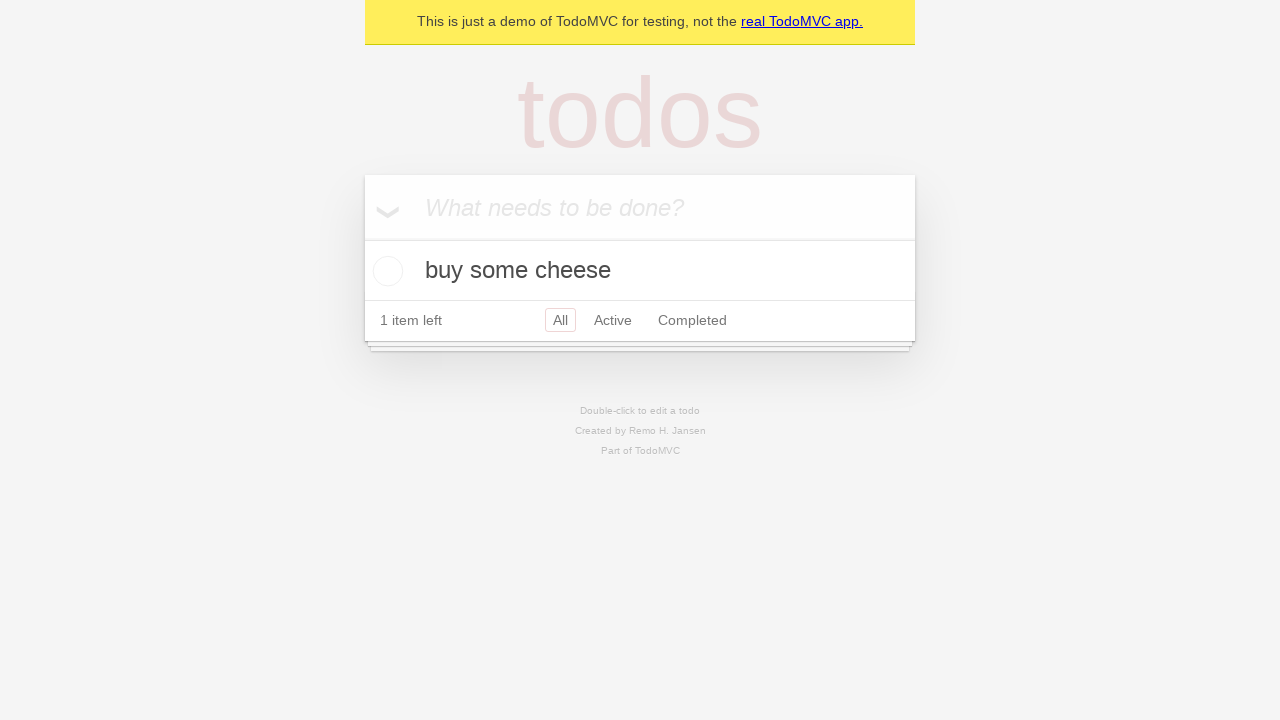

Filled input field with second todo 'feed the cat' on internal:attr=[placeholder="What needs to be done?"i]
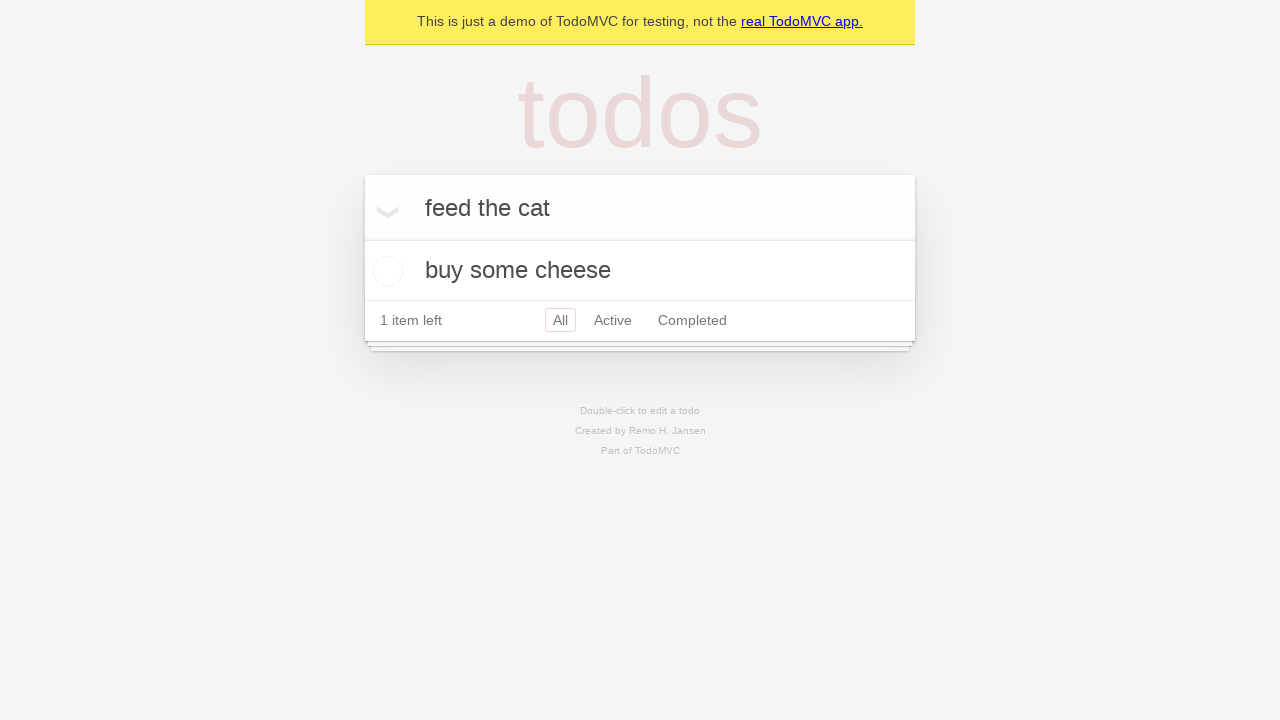

Pressed Enter to add second todo item on internal:attr=[placeholder="What needs to be done?"i]
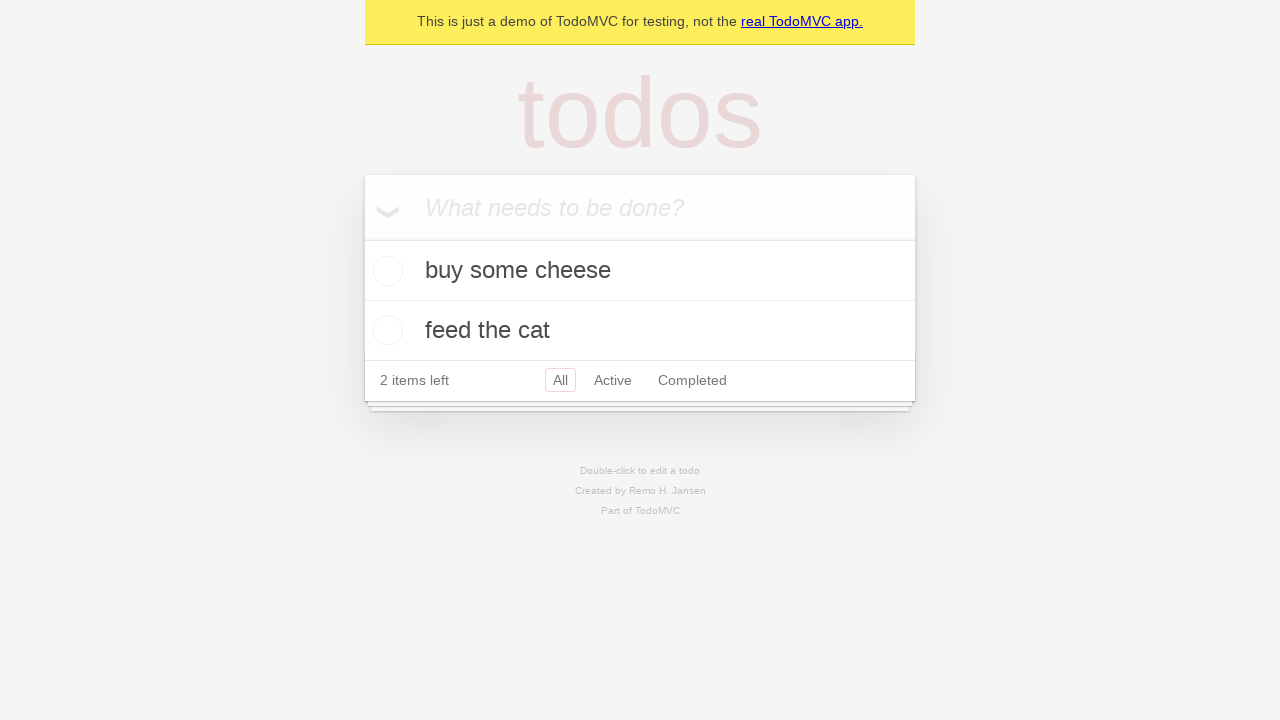

Filled input field with third todo 'book a doctors appointment' on internal:attr=[placeholder="What needs to be done?"i]
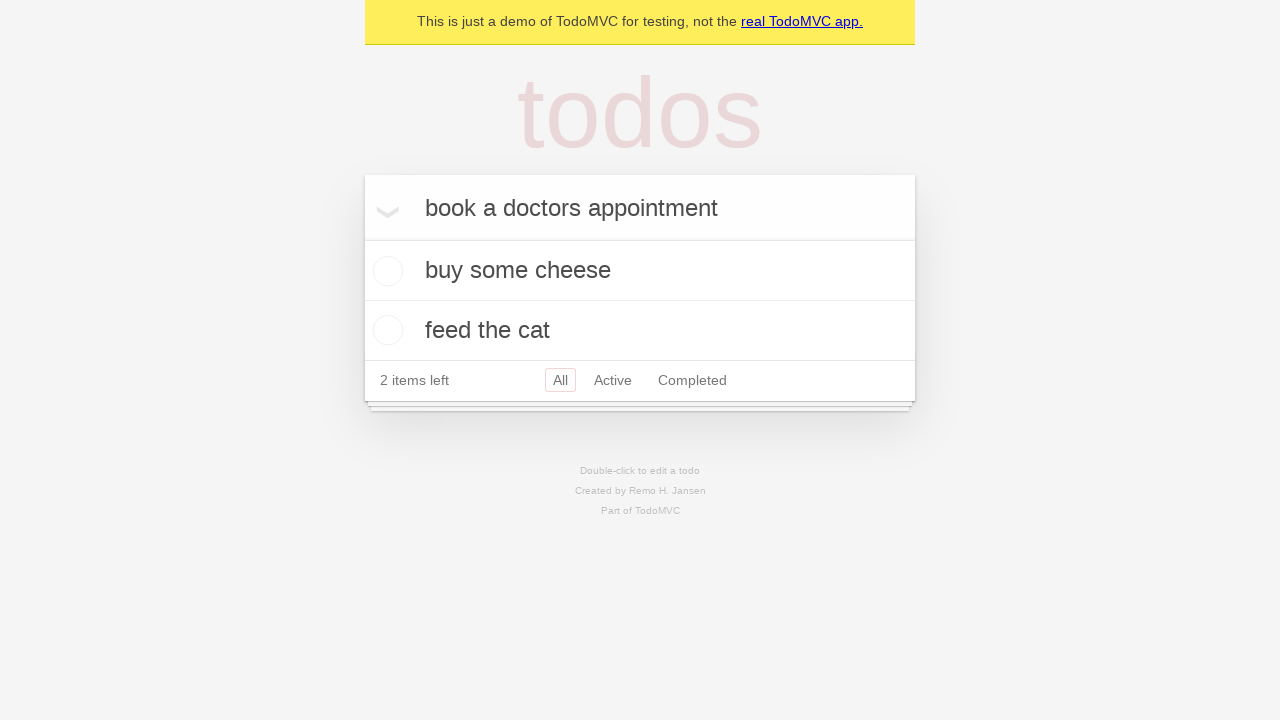

Pressed Enter to add third todo item on internal:attr=[placeholder="What needs to be done?"i]
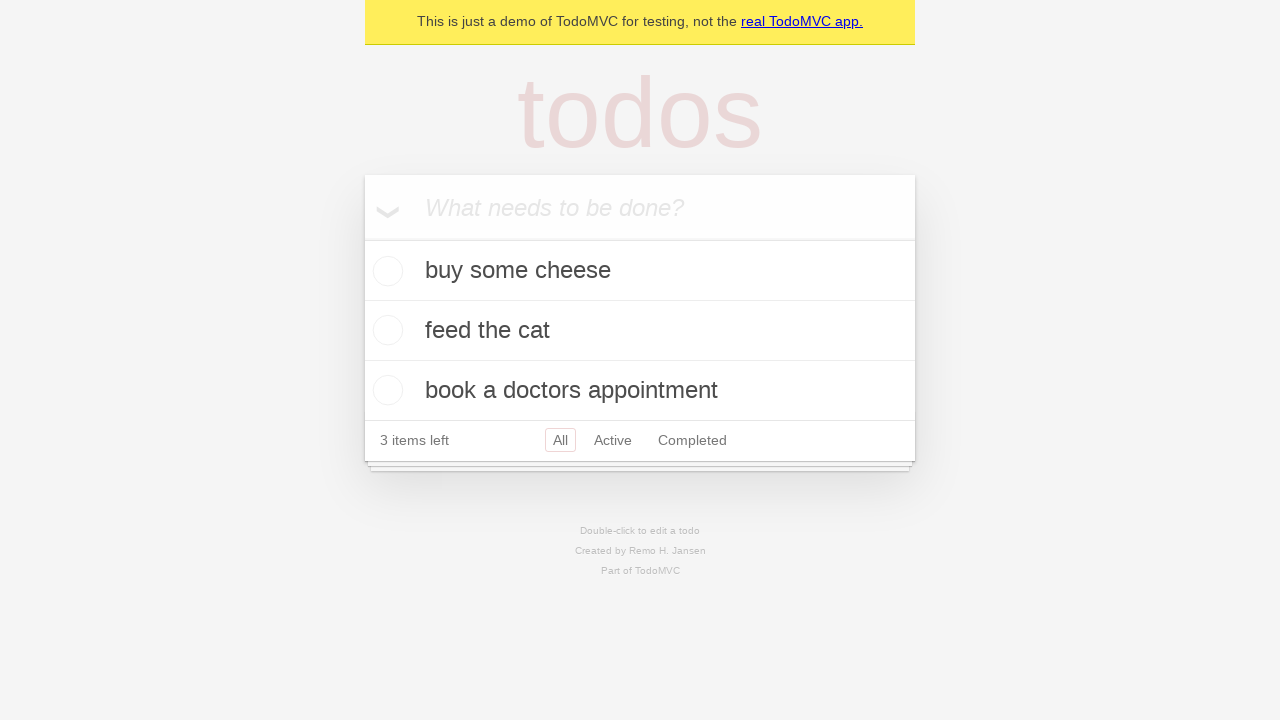

Checked checkbox to mark second todo item as complete at (385, 330) on internal:testid=[data-testid="todo-item"s] >> nth=1 >> internal:role=checkbox
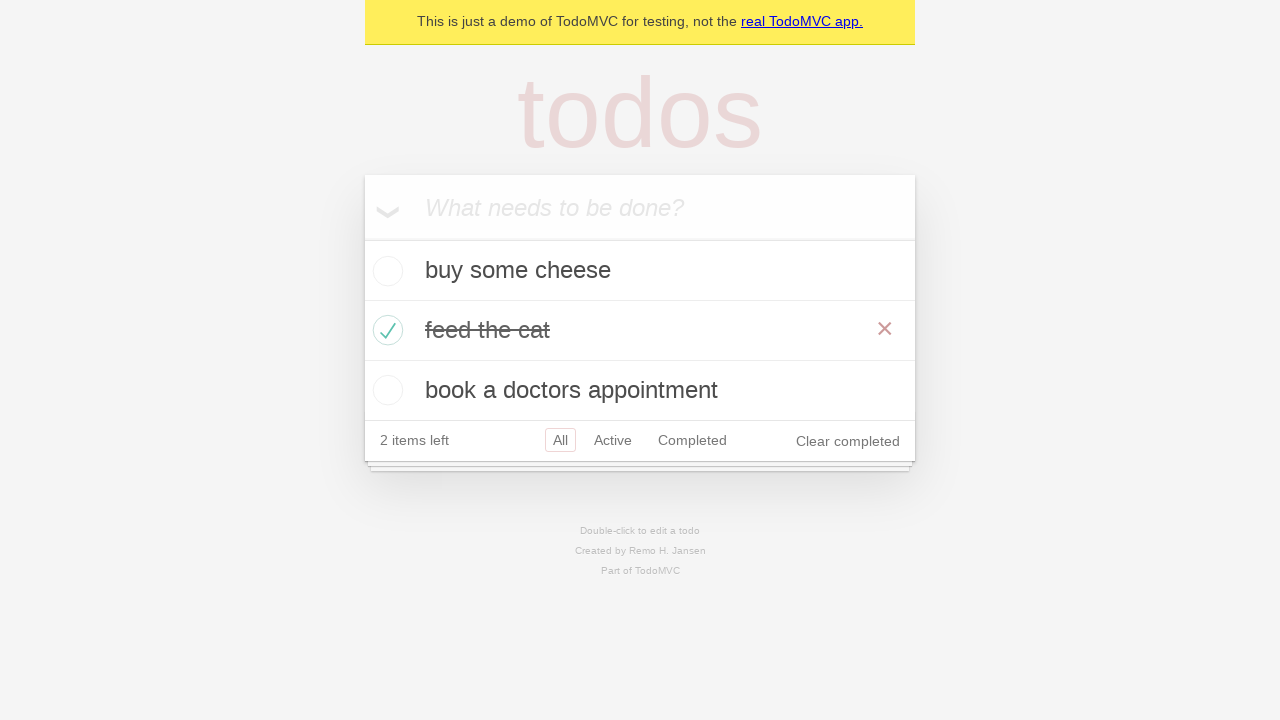

Clicked Active filter to display only incomplete items at (613, 440) on internal:role=link[name="Active"i]
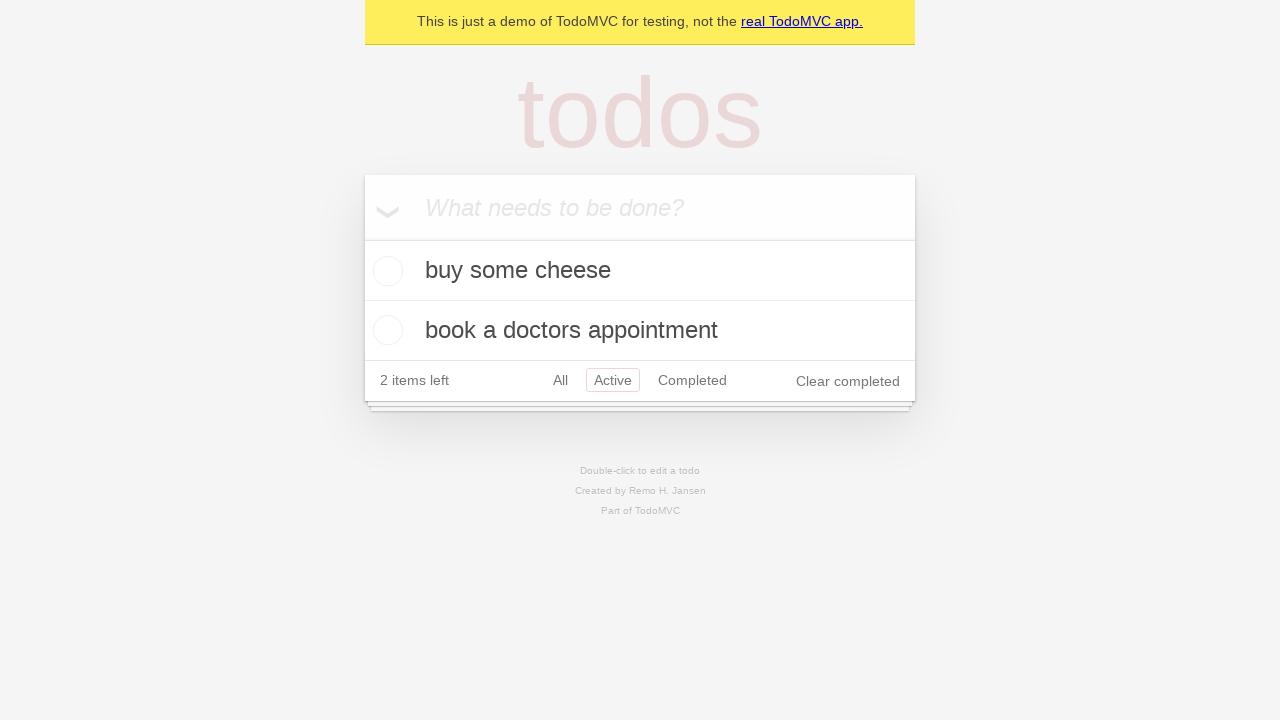

Filtered view loaded showing 2 active (incomplete) todo items
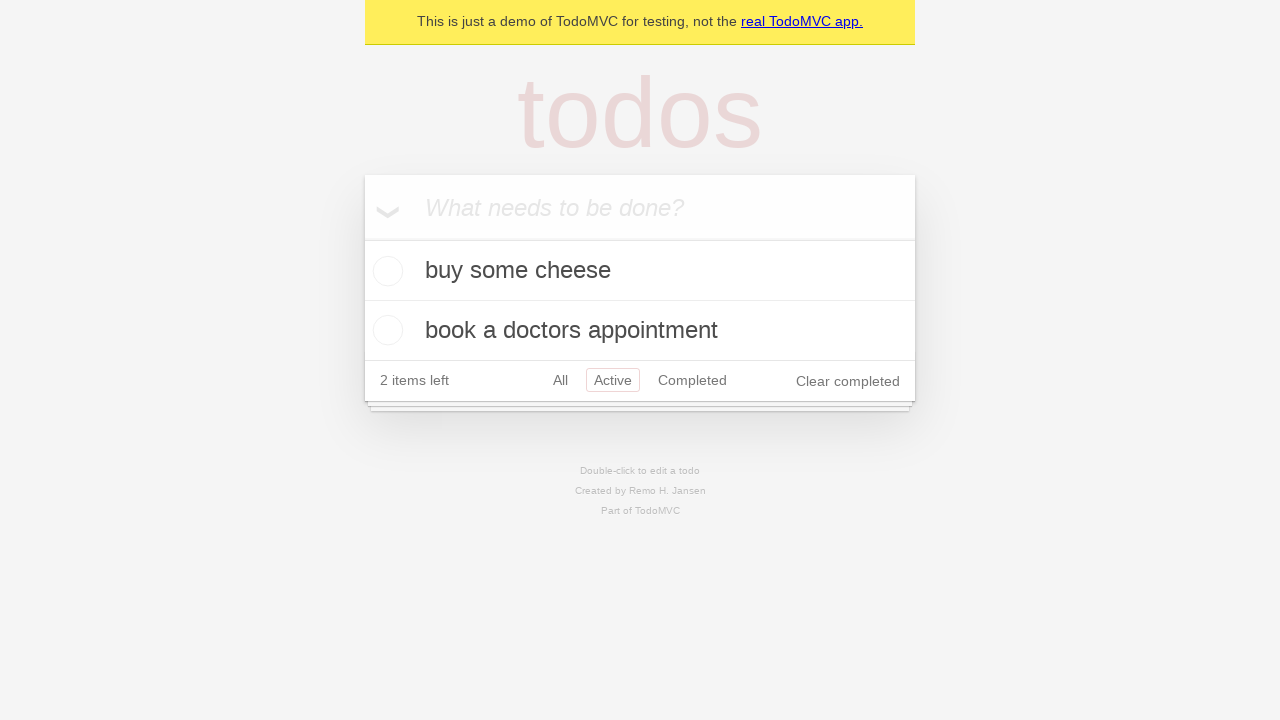

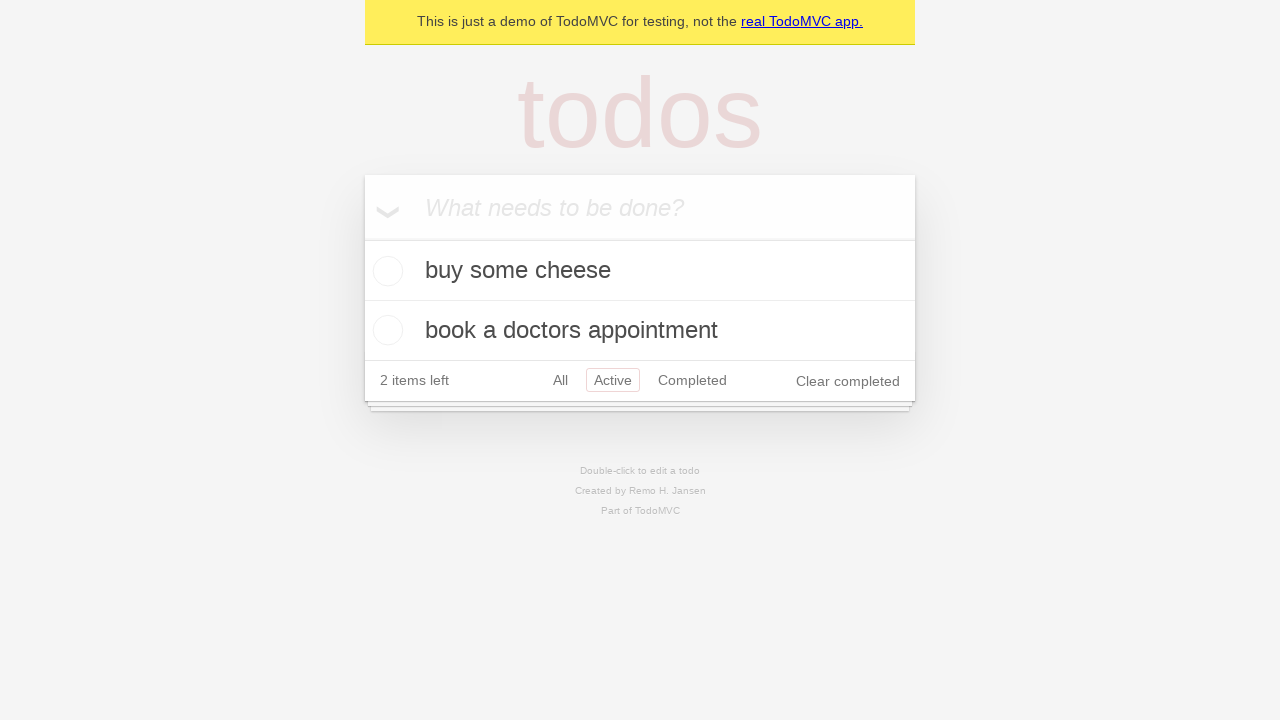